Clicks on the "Submit new Language" menu item and verifies that the submenu shows "Submit New Language" header.

Starting URL: http://www.99-bottles-of-beer.net/

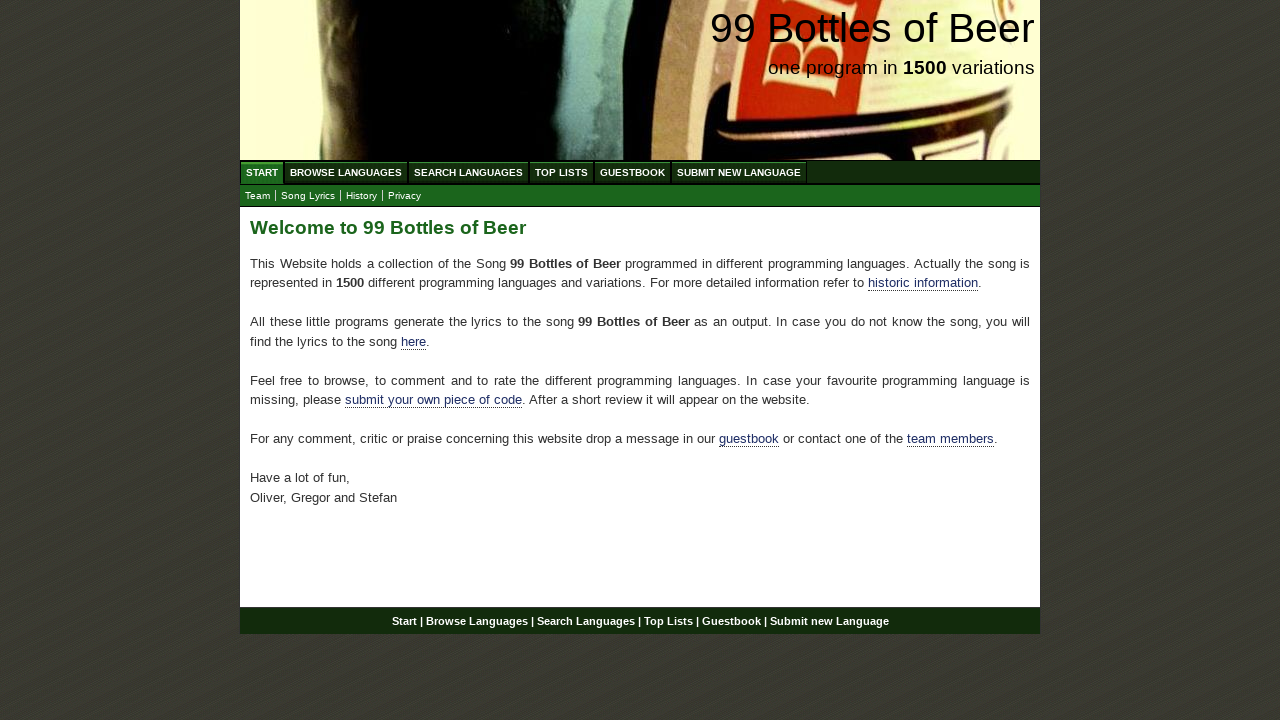

Clicked on 'Submit new Language' menu item at (739, 172) on xpath=//ul[@id='menu']//a[@href='/submitnewlanguage.html']
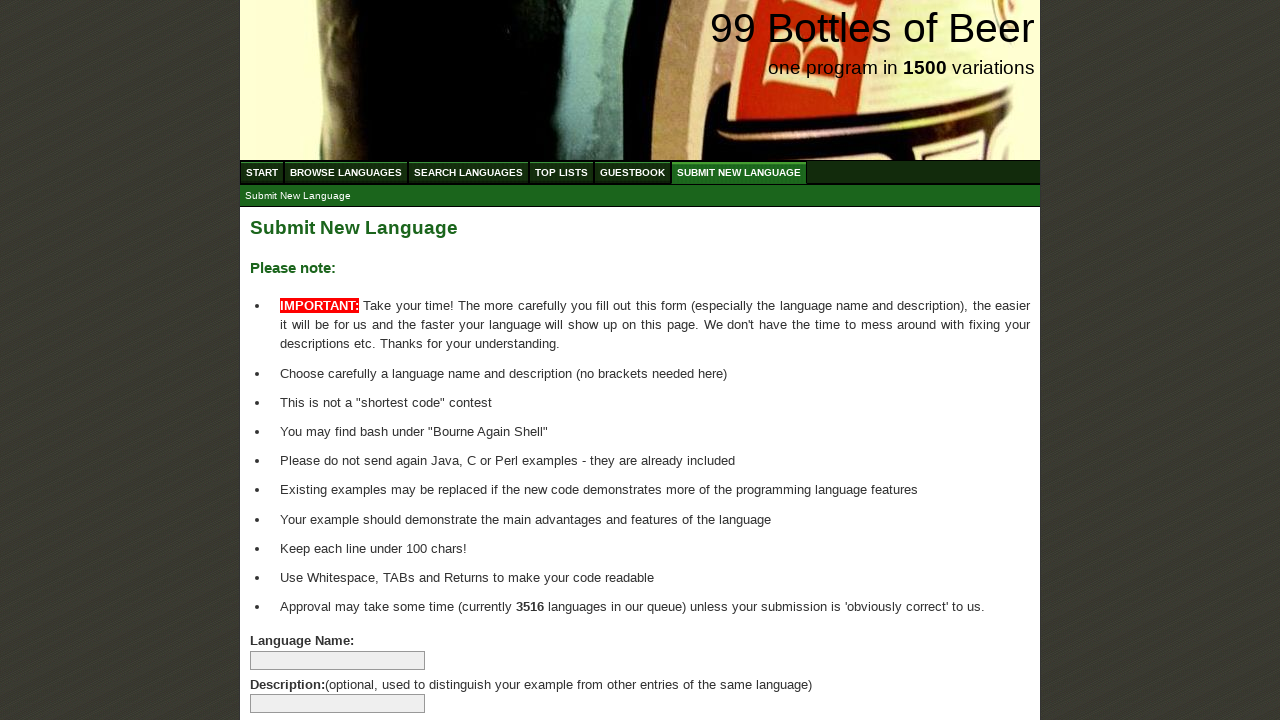

Located submenu item with 'Submit New Language' link
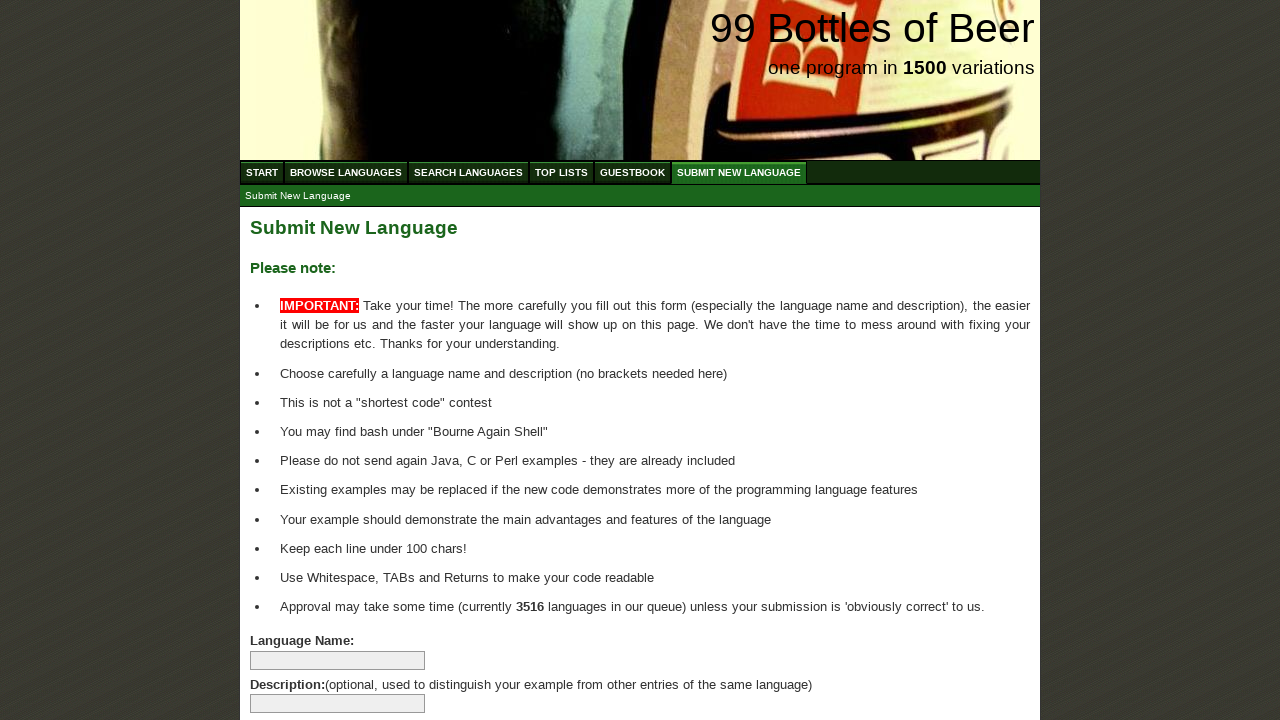

Submenu item loaded and is visible
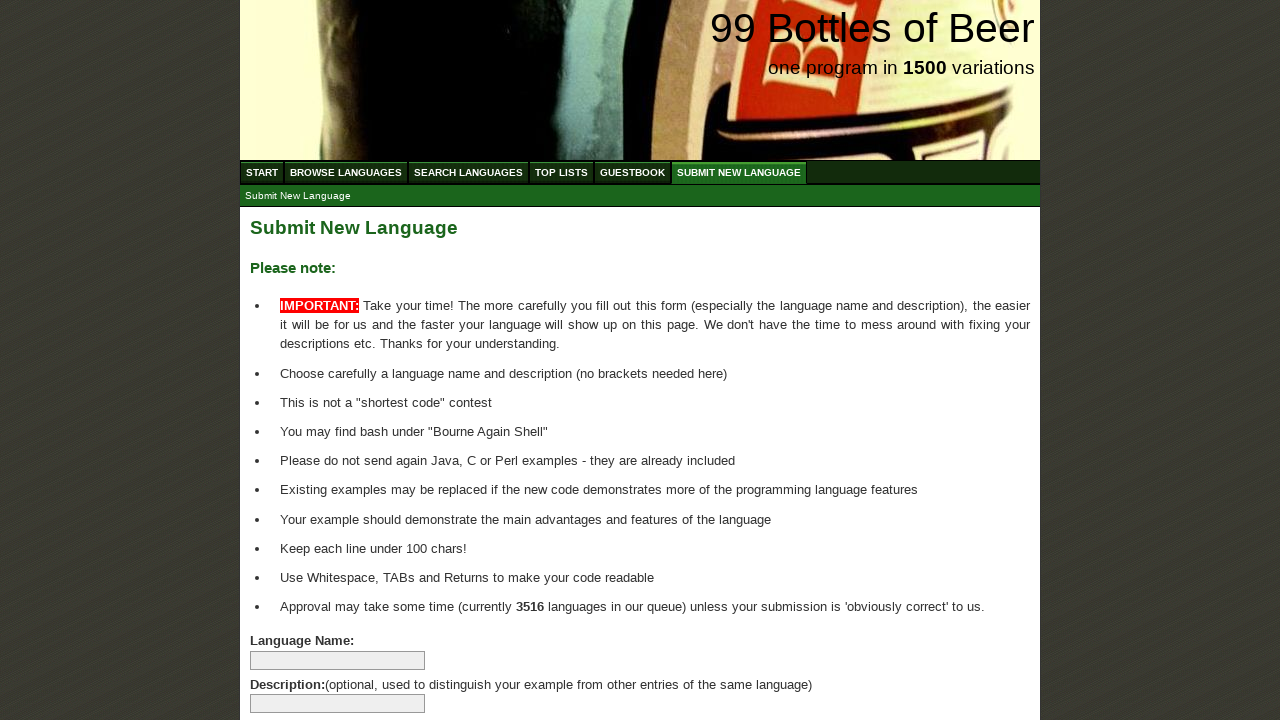

Verified submenu header text is 'Submit New Language'
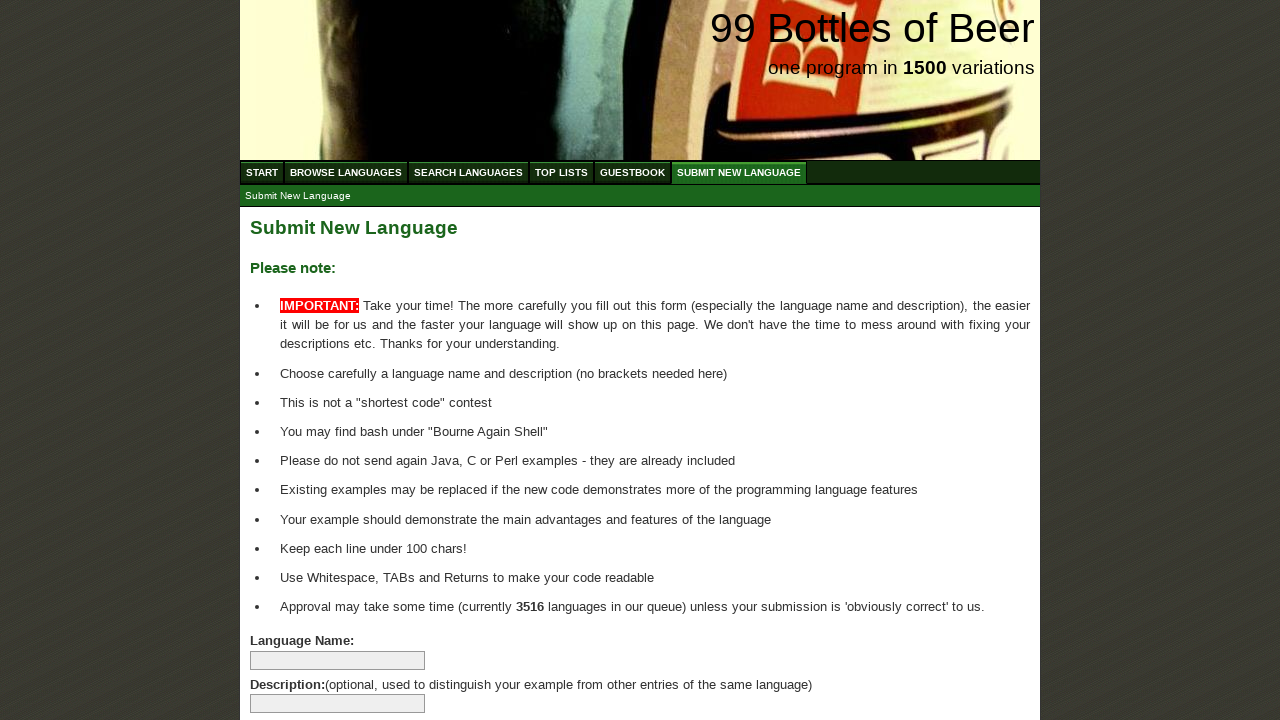

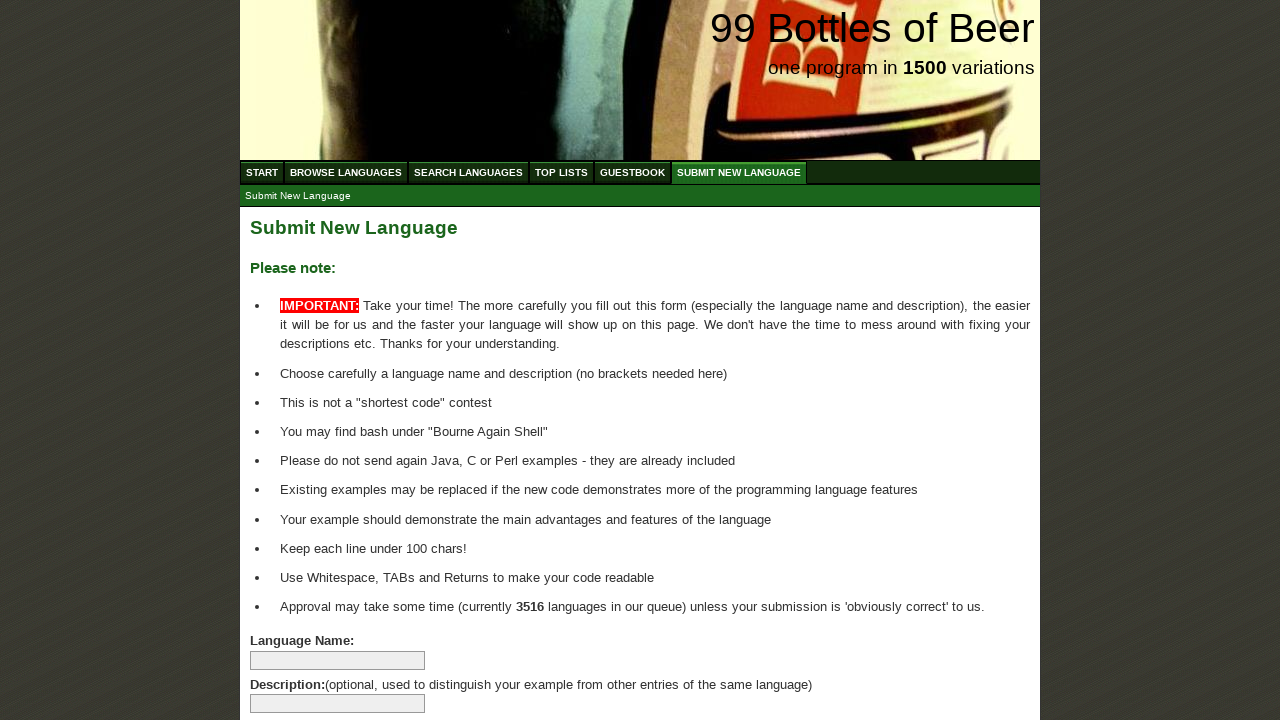